Tests dynamic properties page by waiting for a button that becomes visible after 5 seconds (duplicate test).

Starting URL: https://demoqa.com/dynamic-properties

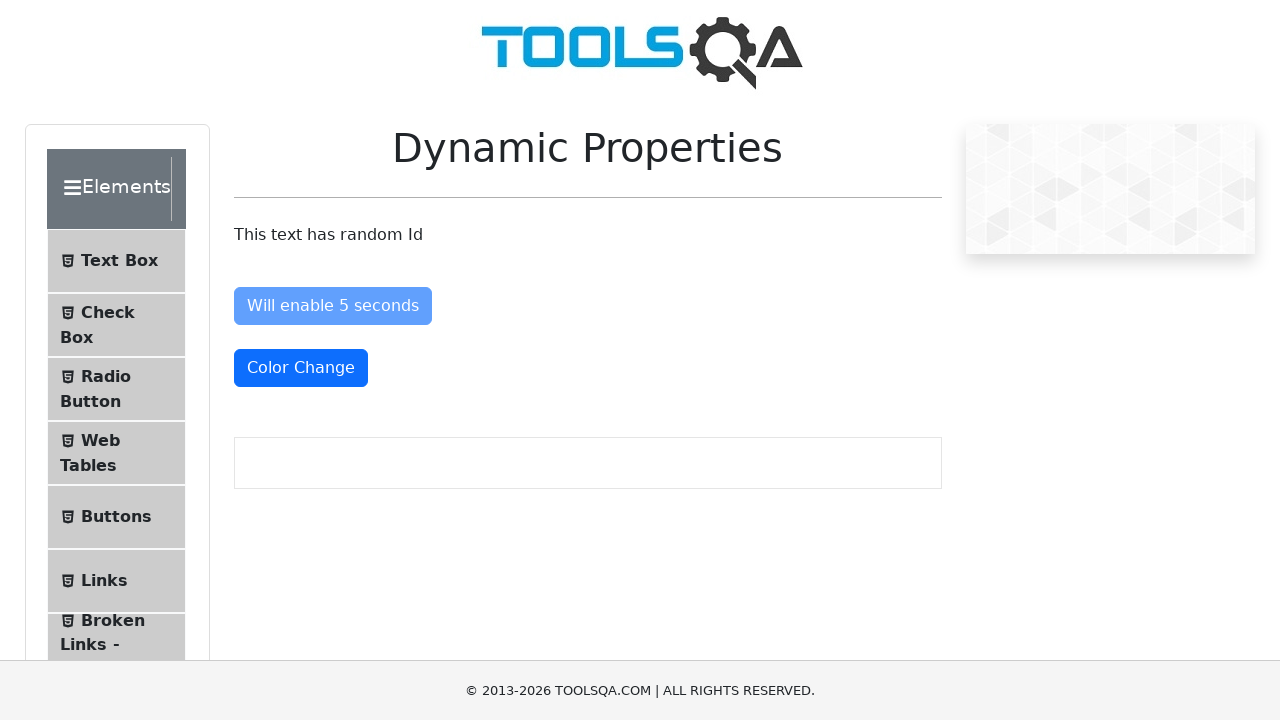

Waited for 'Visible After 5 Seconds' button to appear (timeout: 10 seconds)
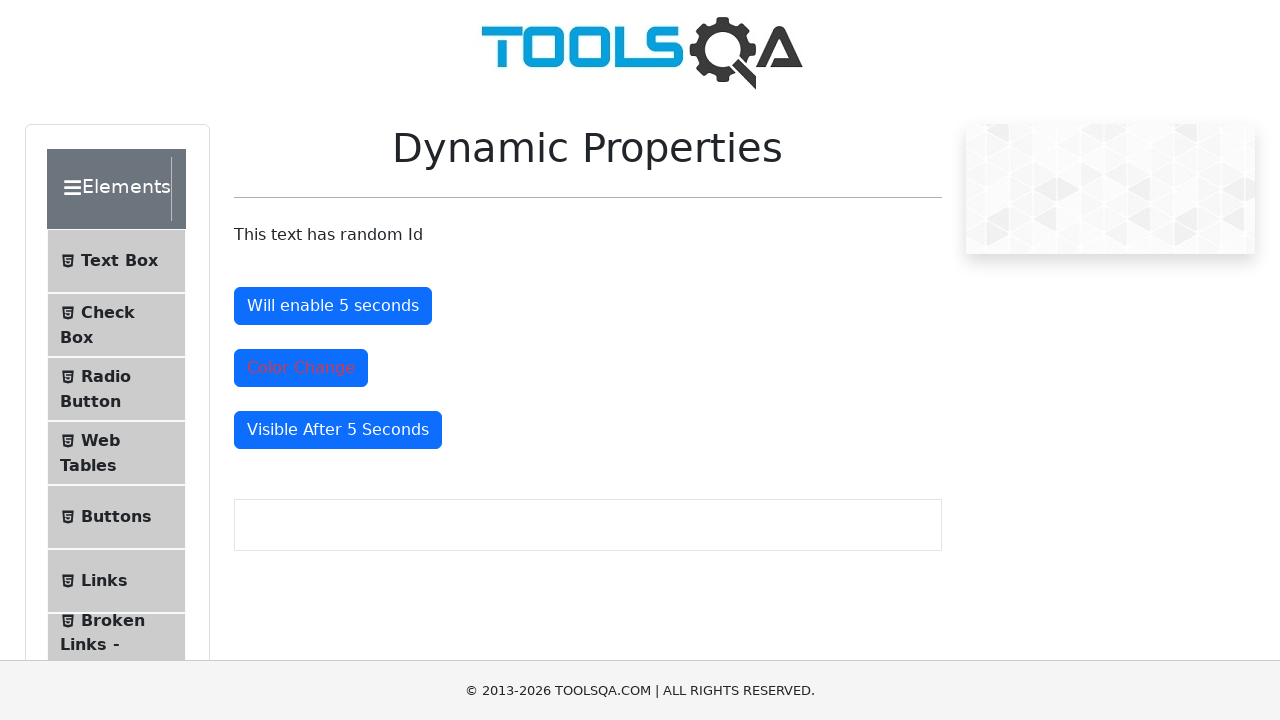

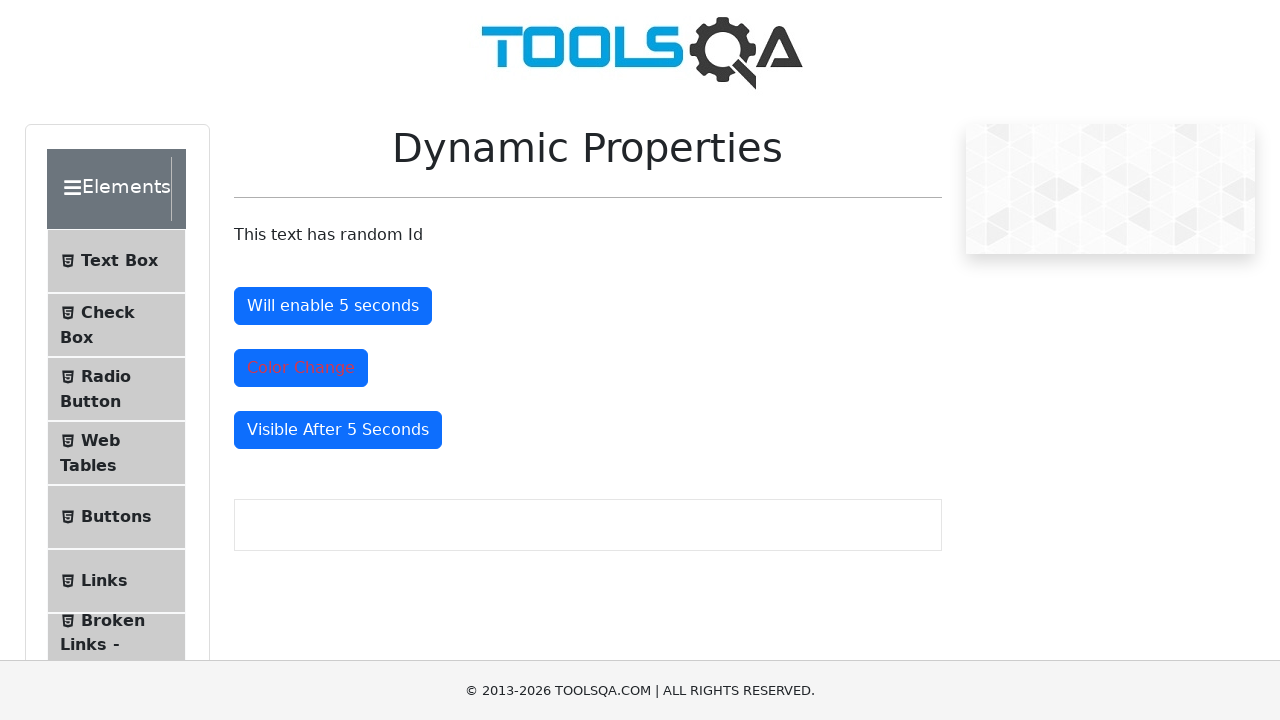